Scrolls down on YouTube homepage by 2000 pixels

Starting URL: https://www.youtube.com

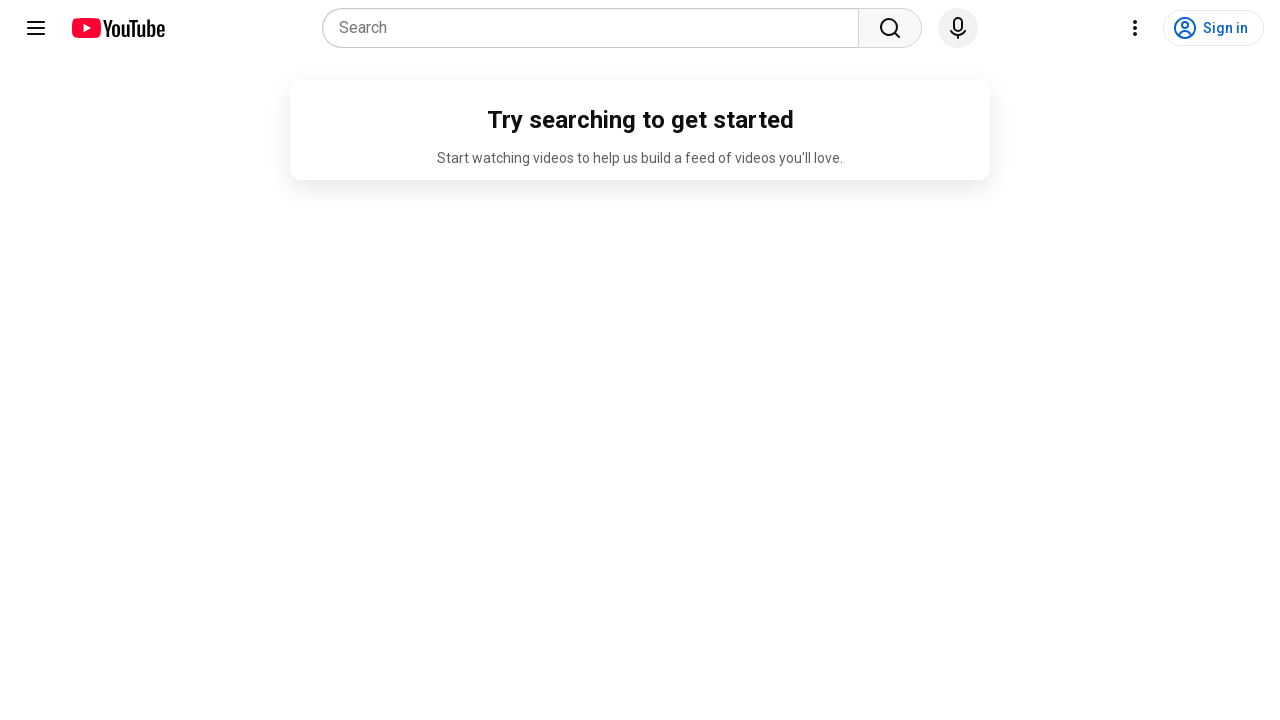

Navigated to YouTube homepage
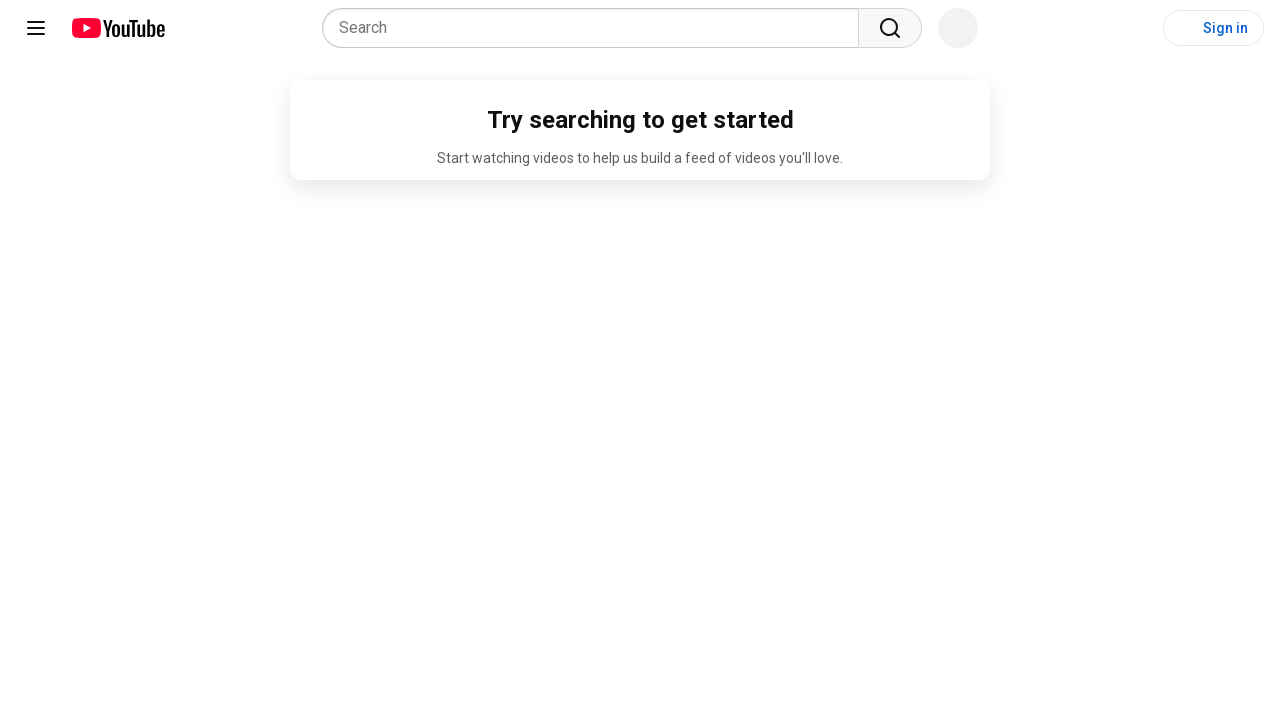

Scrolled down by 2000 pixels on YouTube homepage
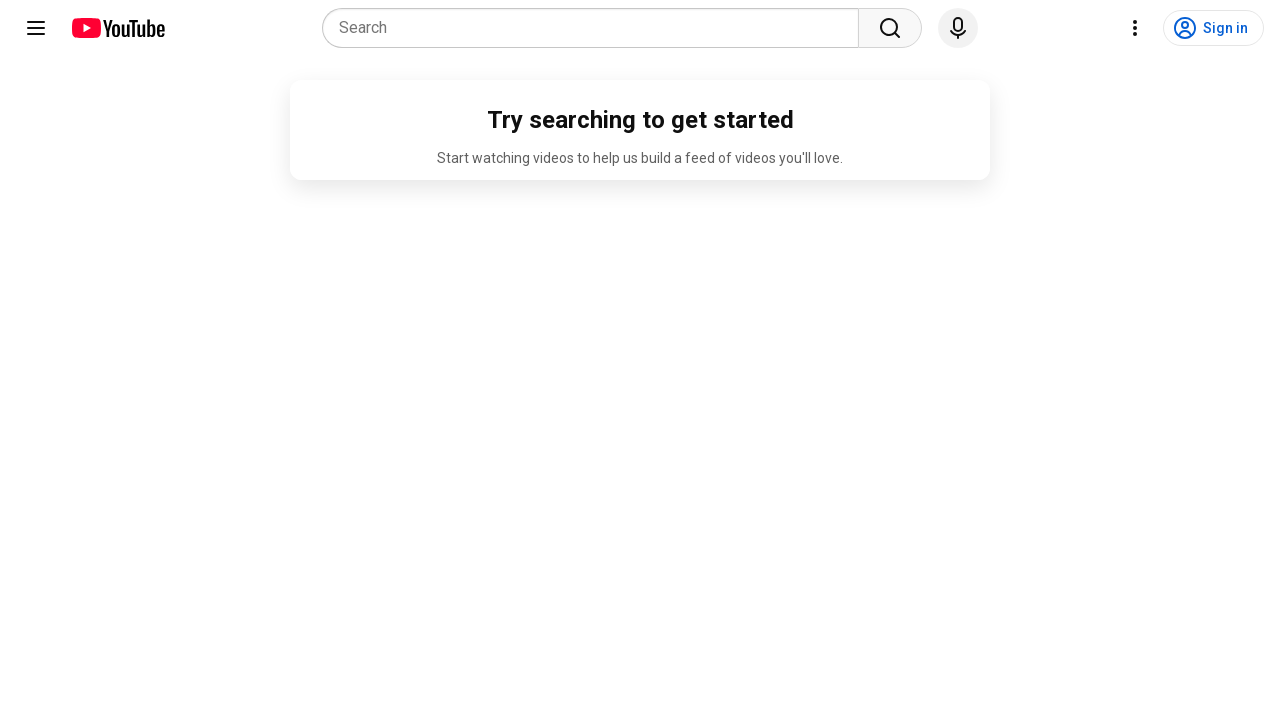

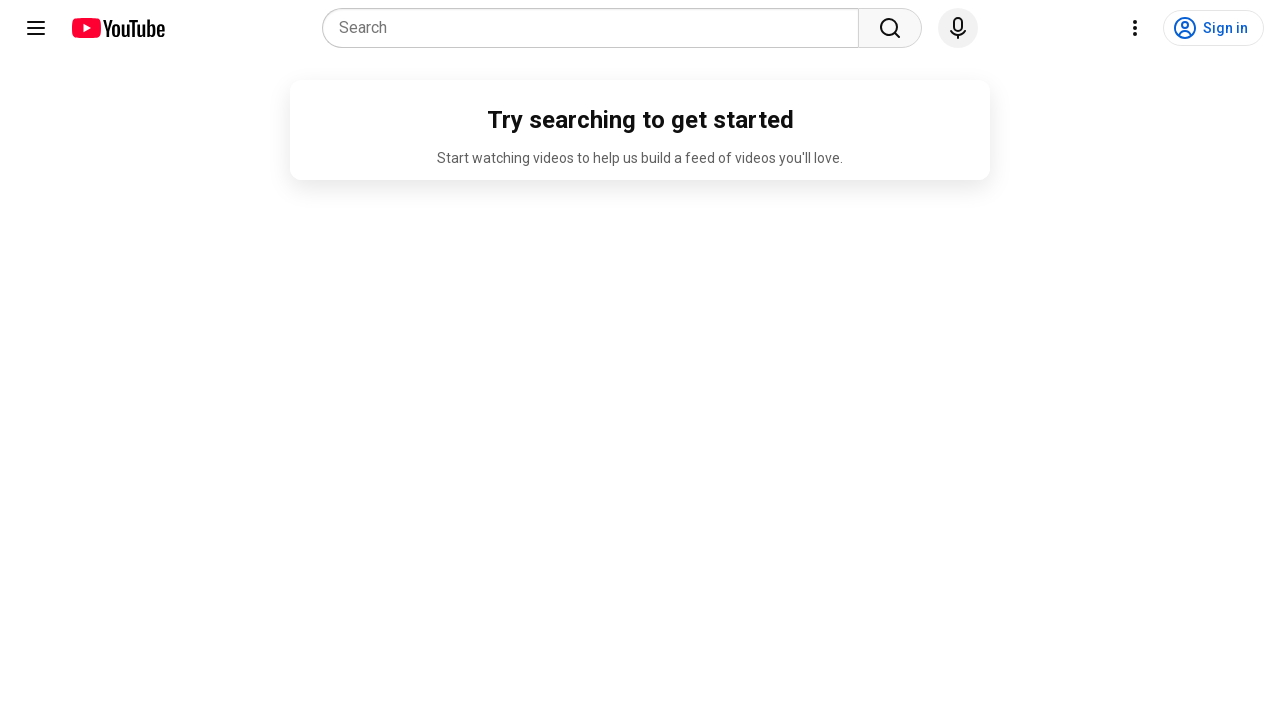